Tests multiple window handling by clicking a link that opens a new window, switching to the child window, then switching back to the parent window and verifying the heading text

Starting URL: https://the-internet.herokuapp.com/windows

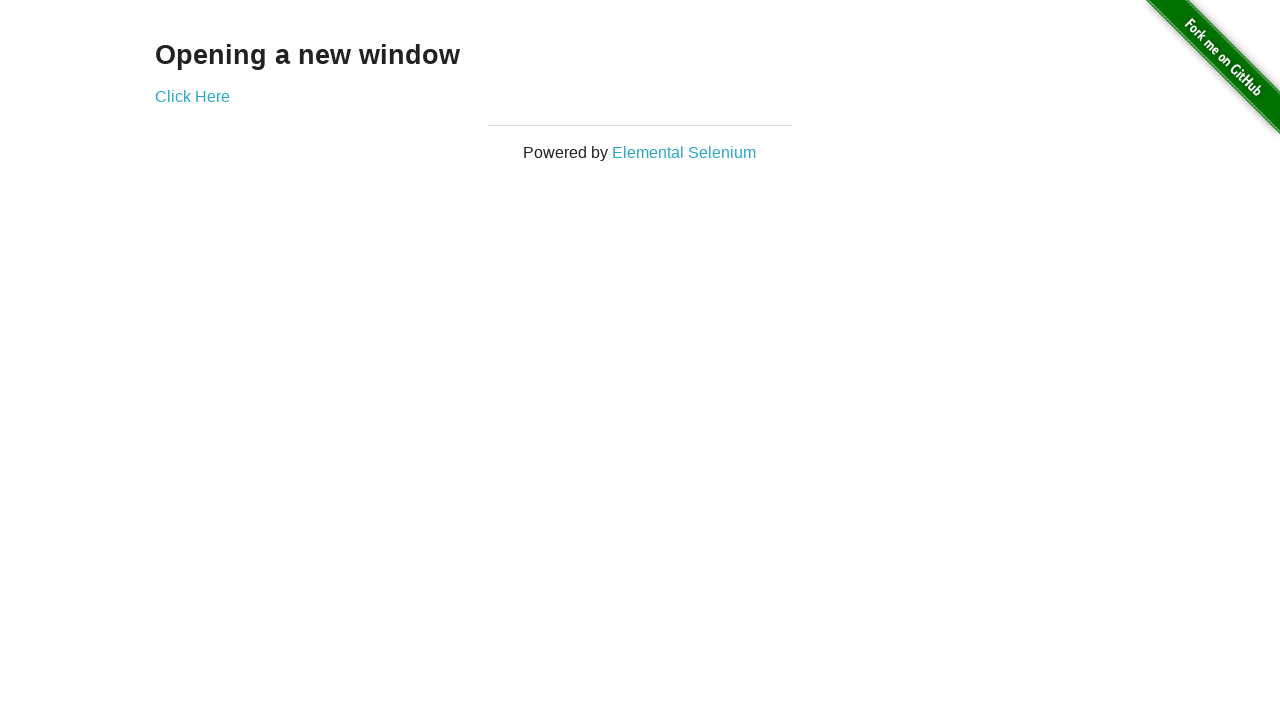

Navigated to the-internet.herokuapp.com/windows
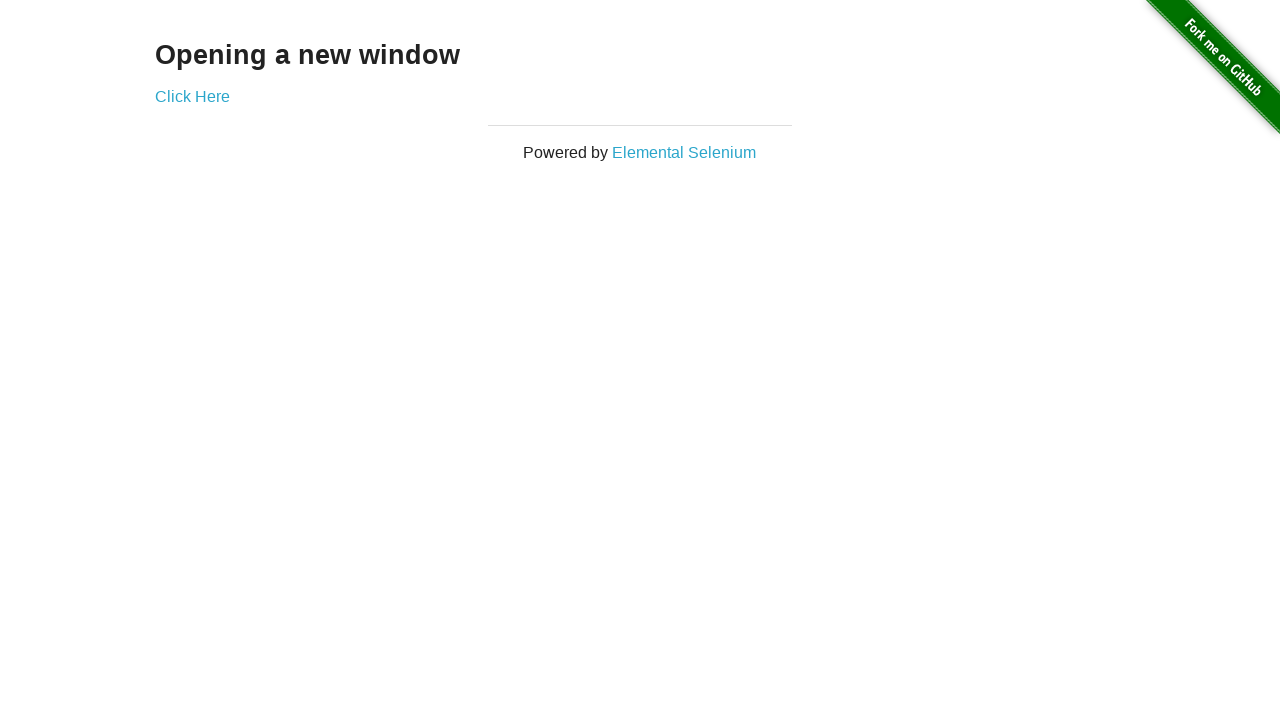

Clicked 'Click Here' link to open new window at (192, 96) on text=Click Here
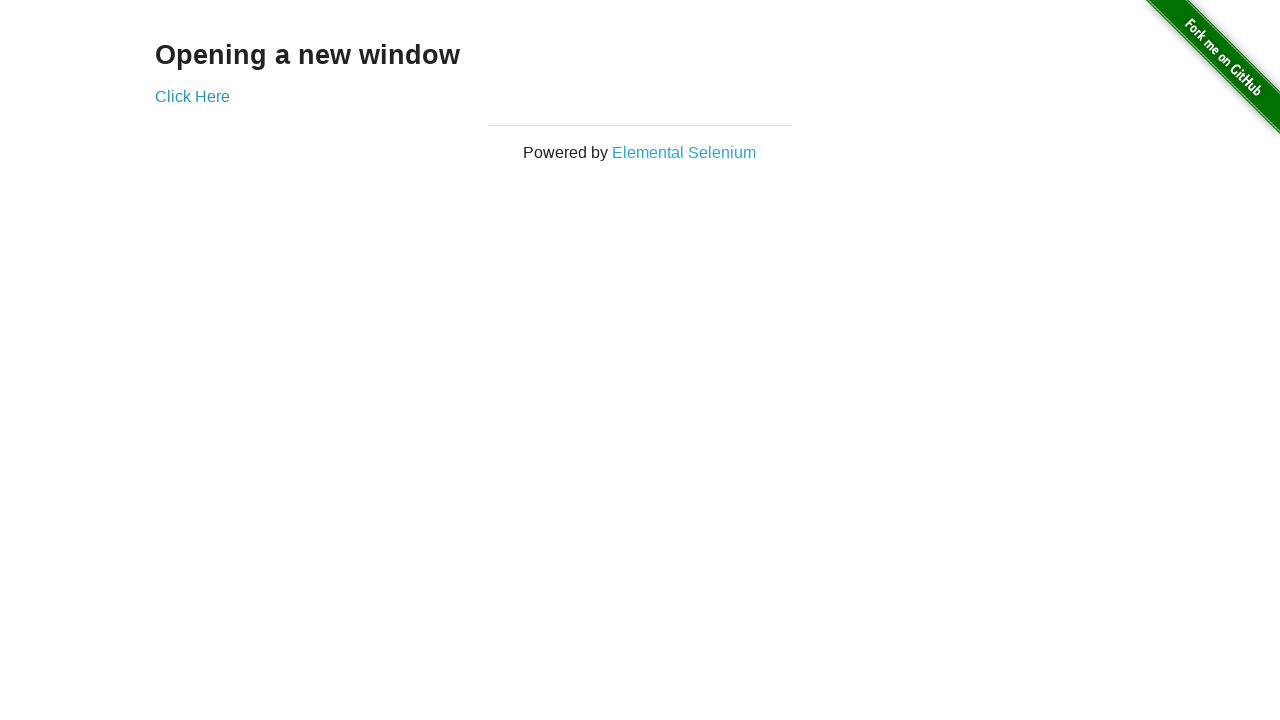

New window opened and captured
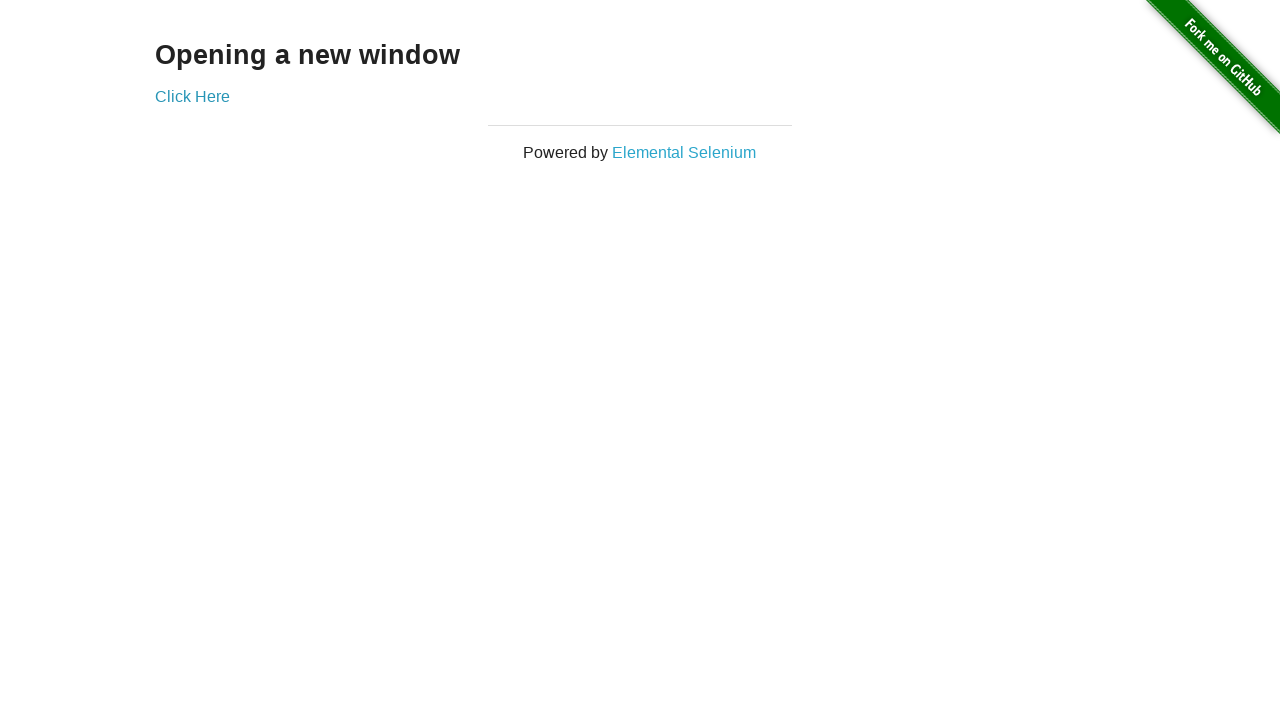

New page finished loading
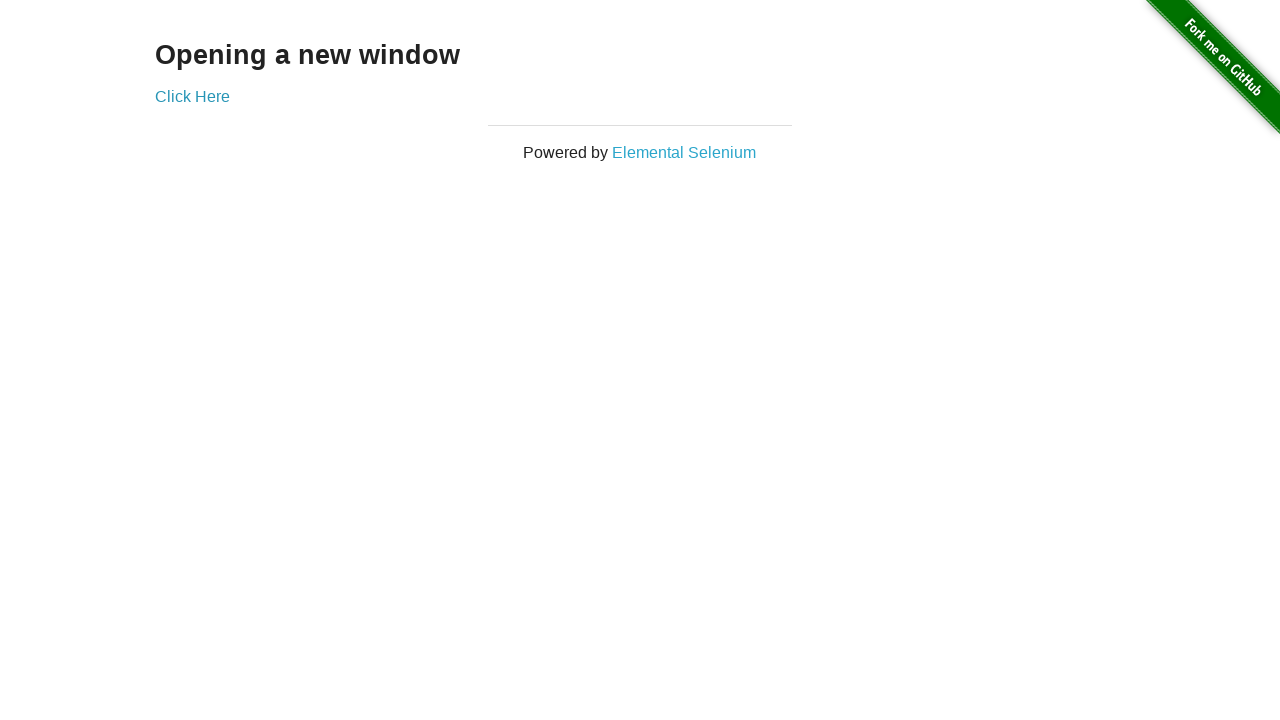

Verified h3 heading exists on new page
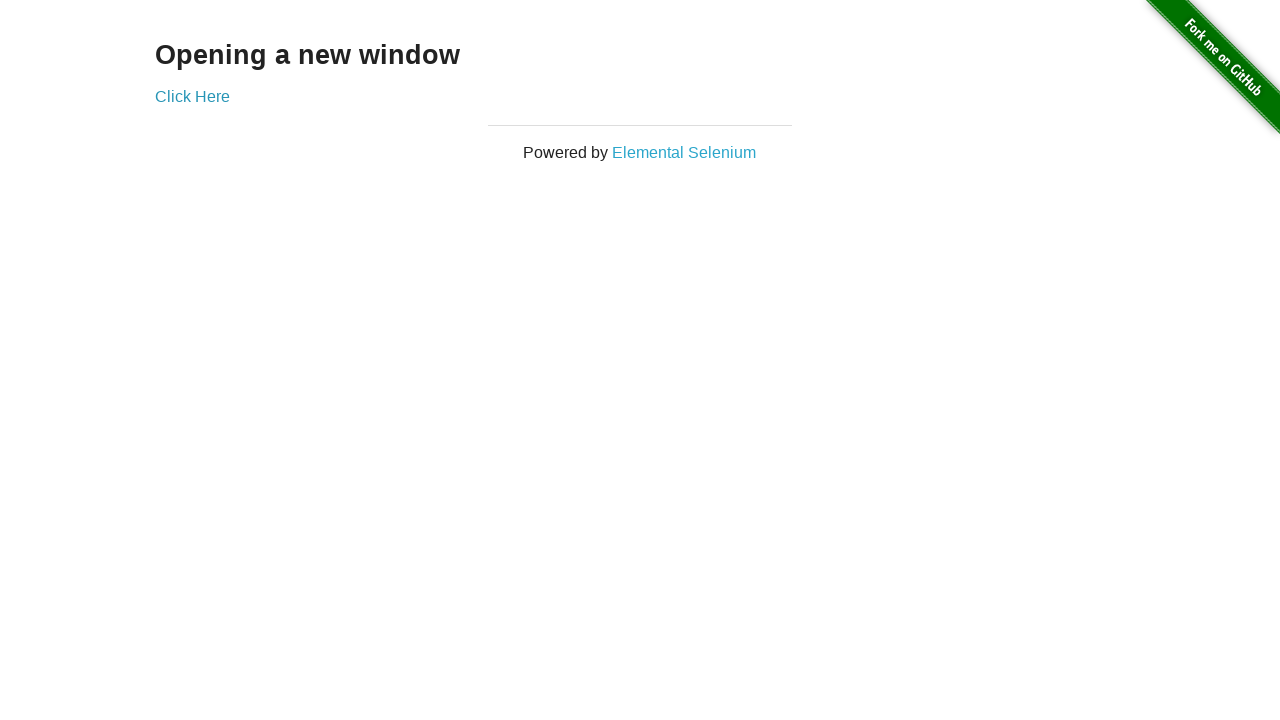

Closed the child window
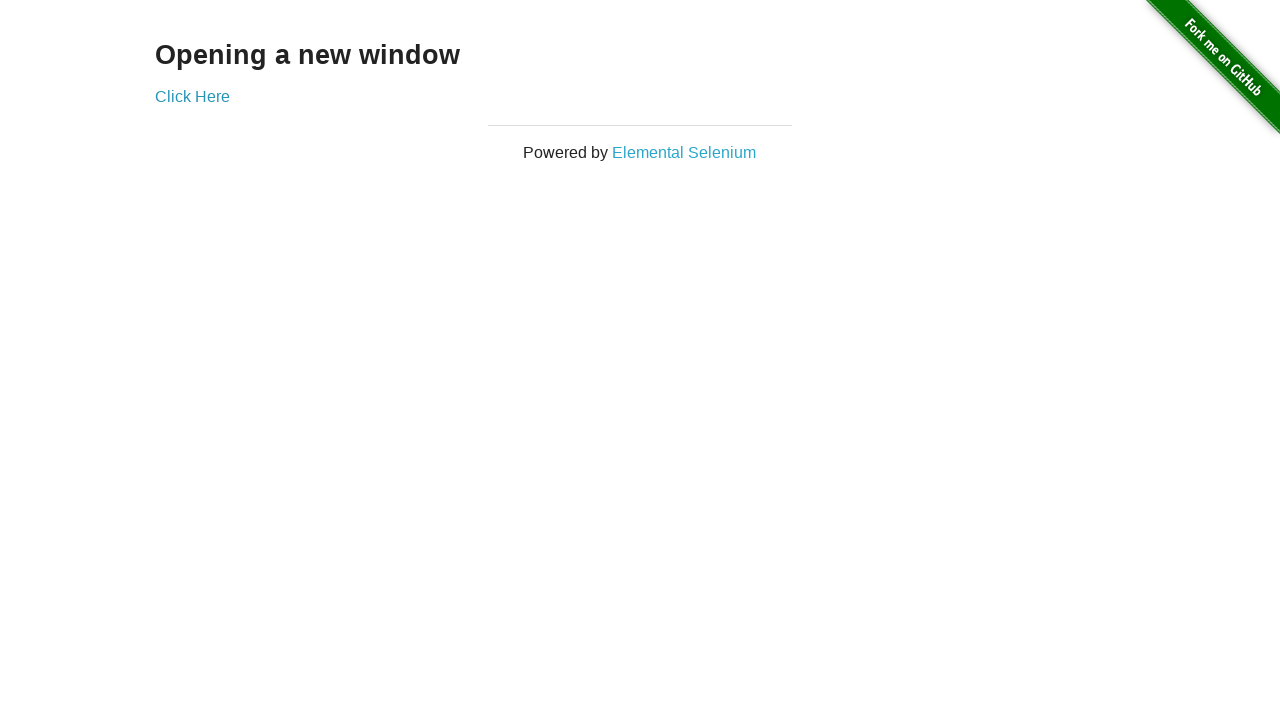

Verified h3 heading exists on parent page
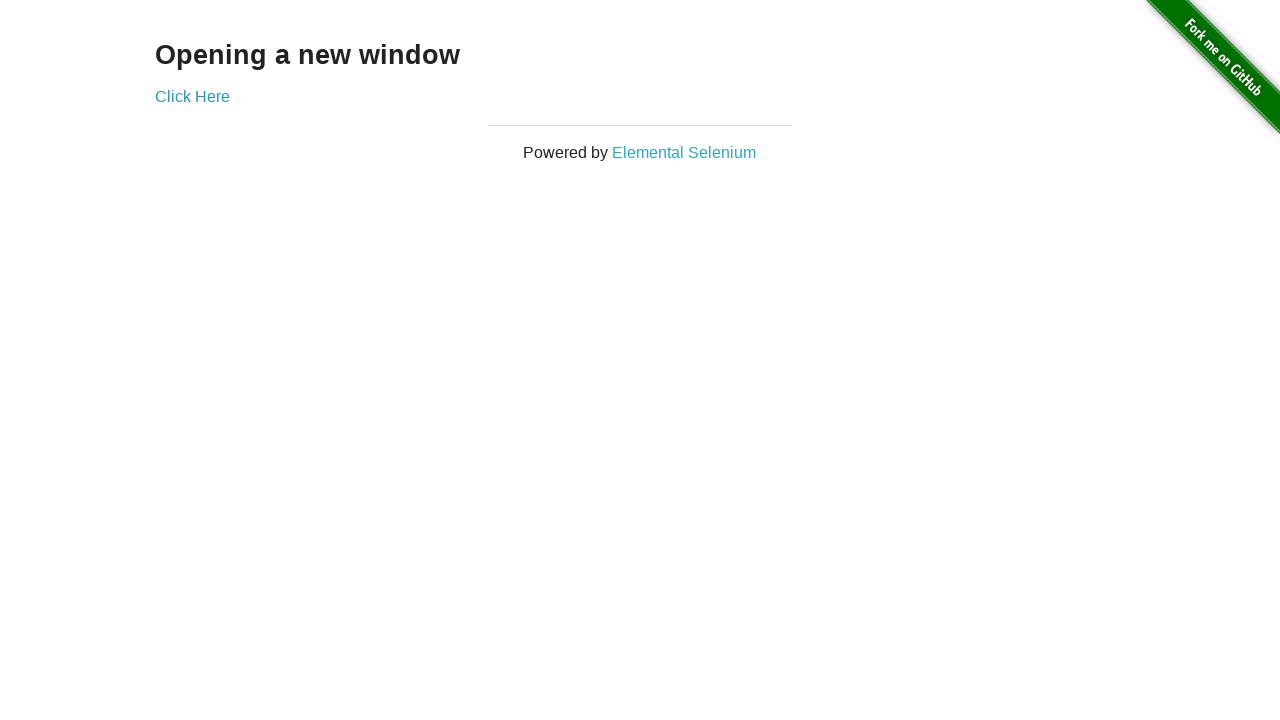

Asserted parent page heading text is 'Opening a new window'
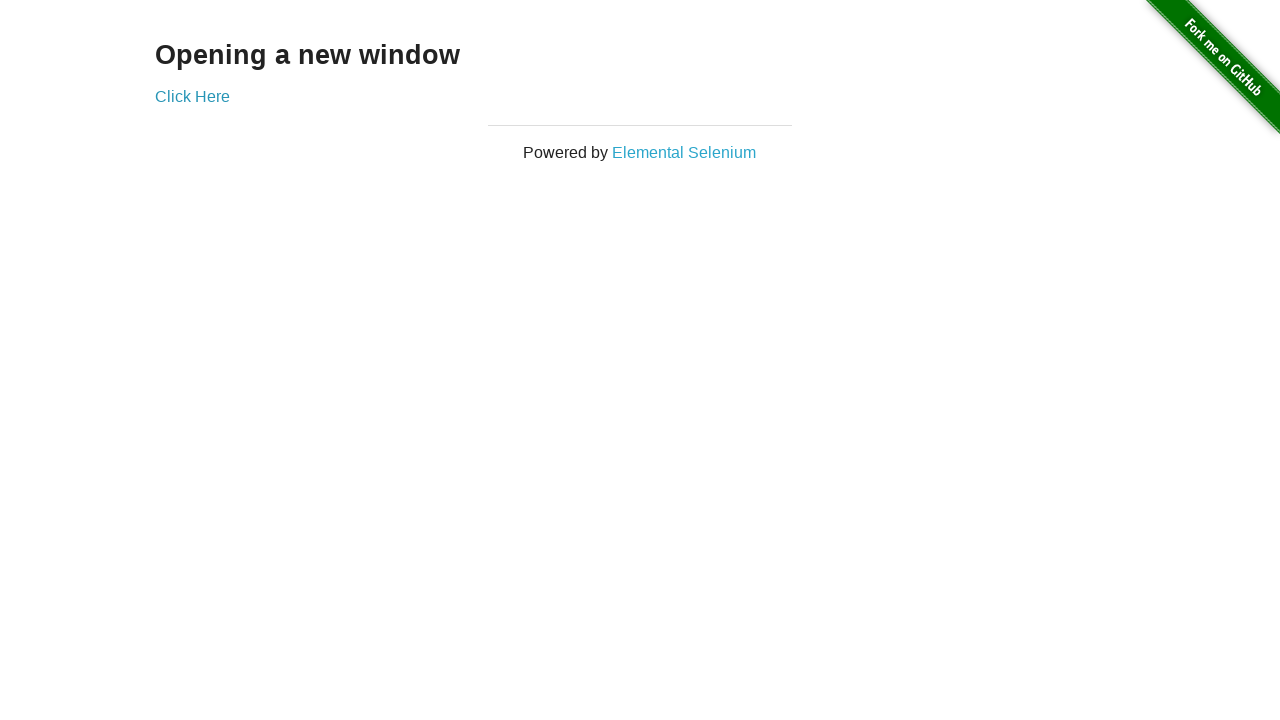

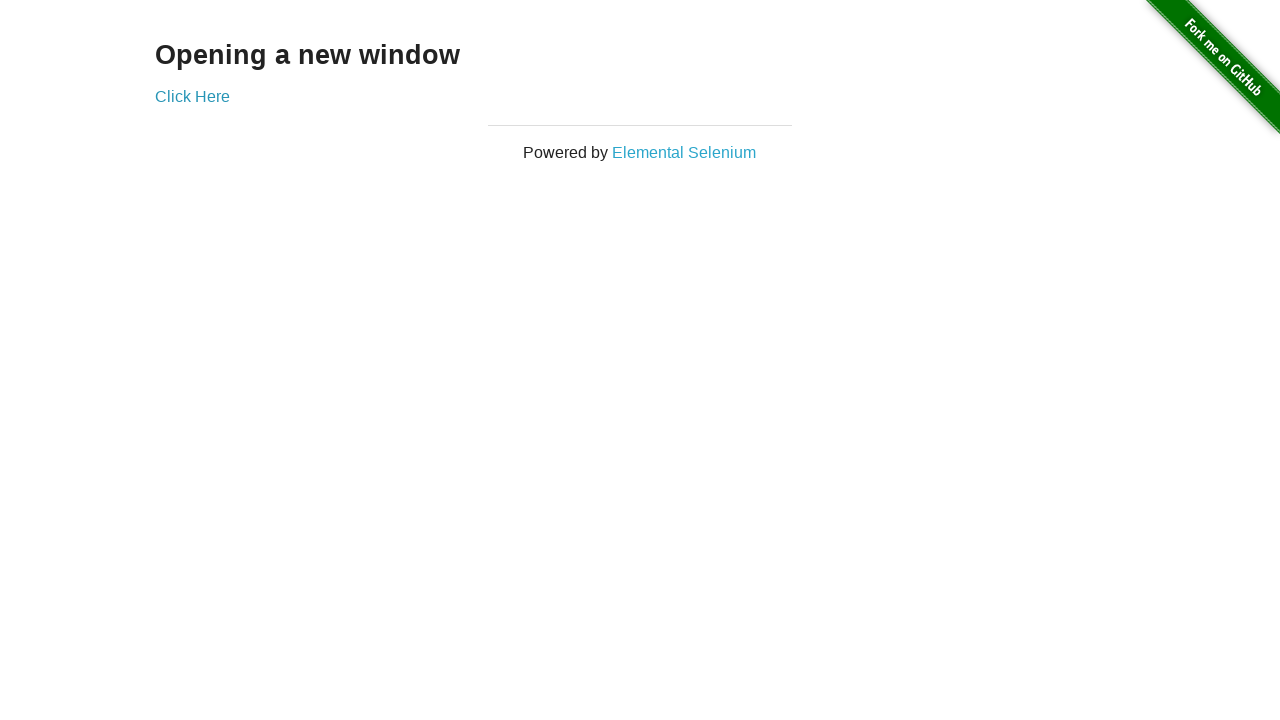